Tests that dynamic advertisement elements and images are displayed correctly when showAd parameter is true

Starting URL: https://demo.applitools.com/hackathon.html?showAd=true

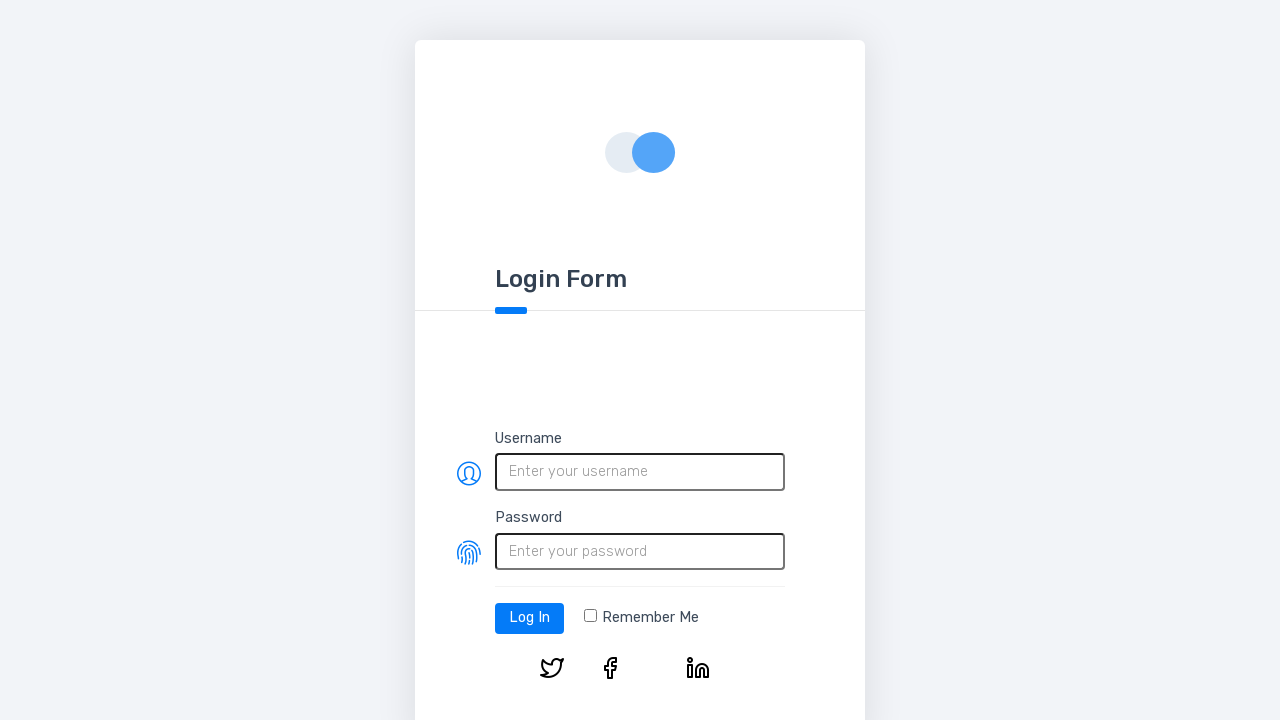

Filled username field with 'testuser' on #username
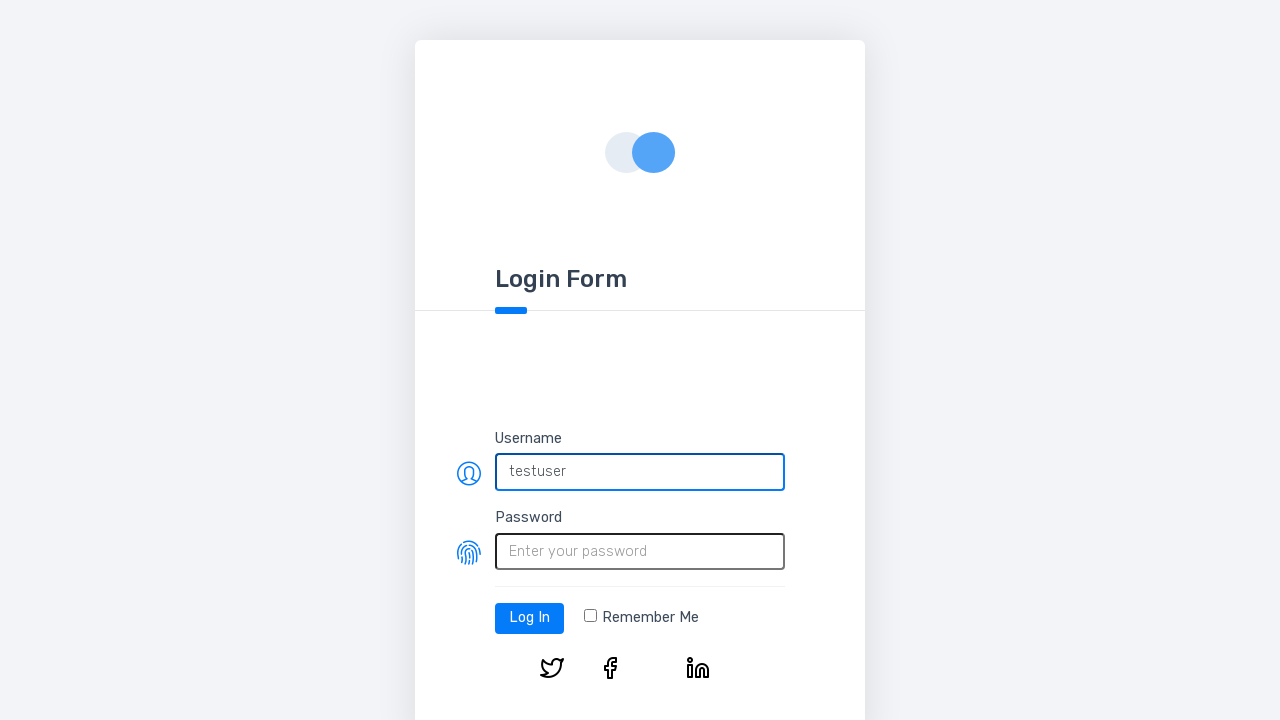

Filled password field with 'testpass' on #password
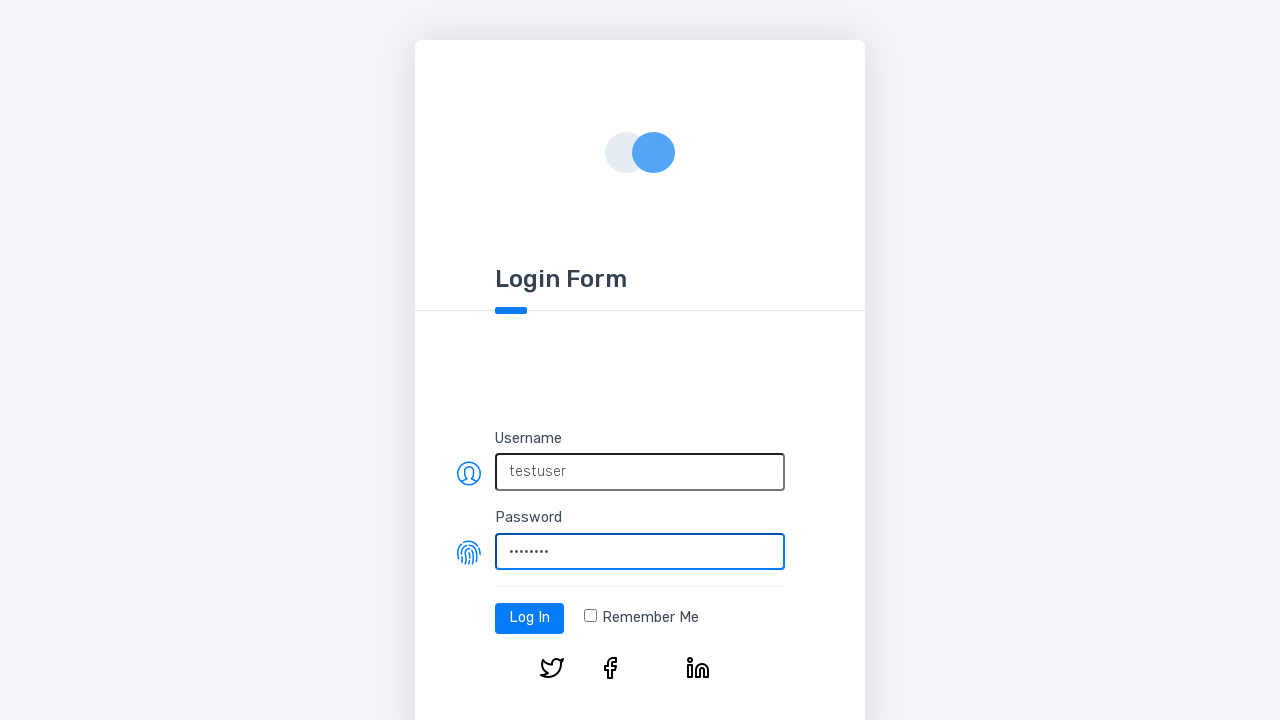

Clicked log-in button at (530, 618) on #log-in
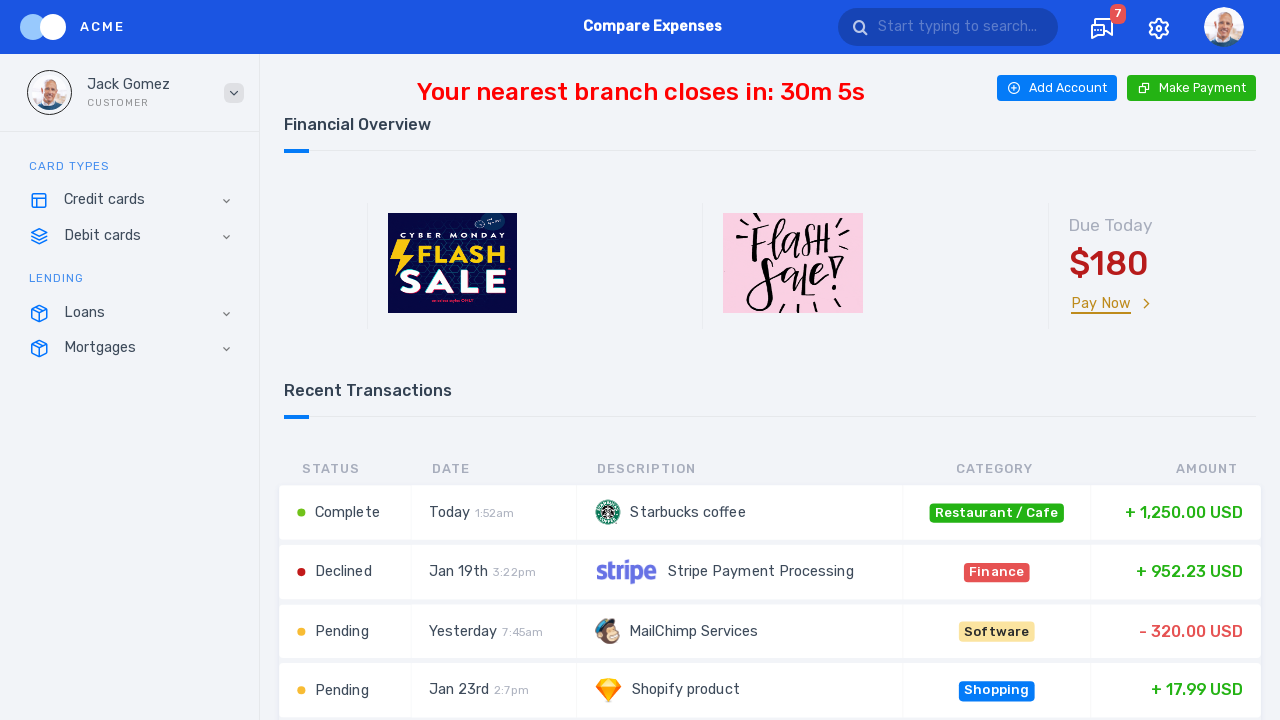

Logged-in user name element appeared
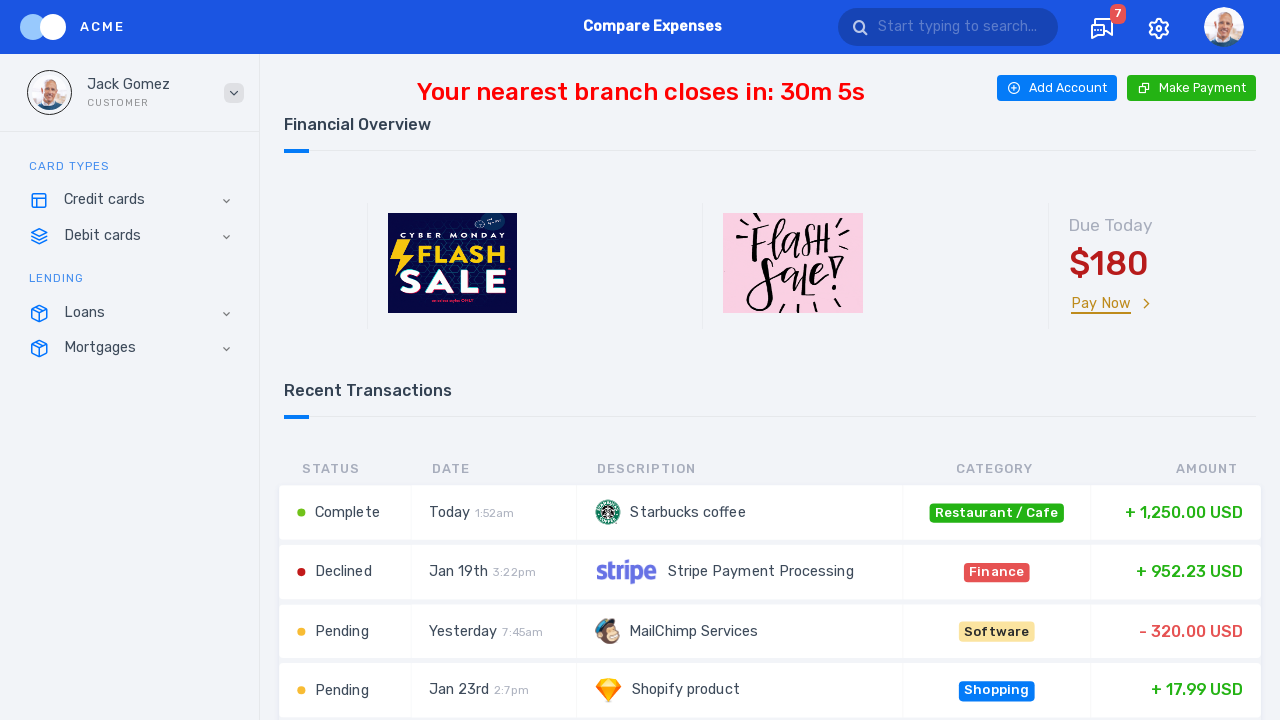

Verified first dynamic ad (#flashSale) exists
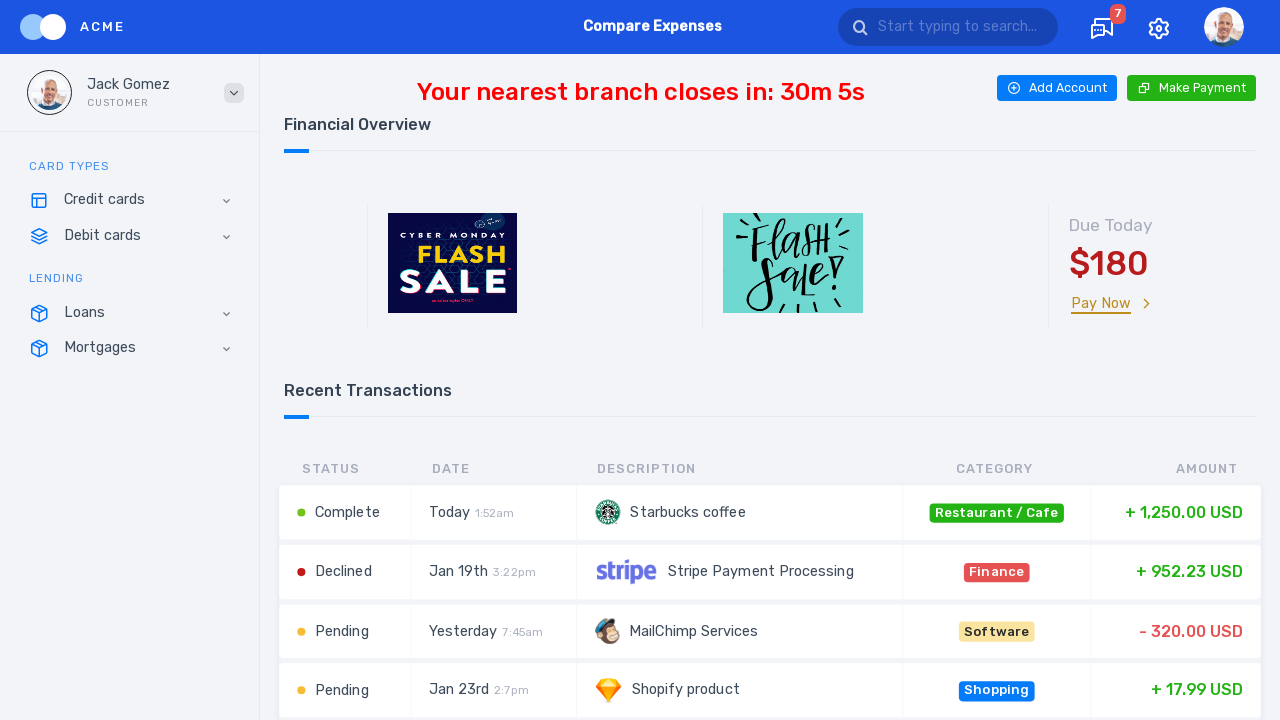

Verified first dynamic ad image element exists
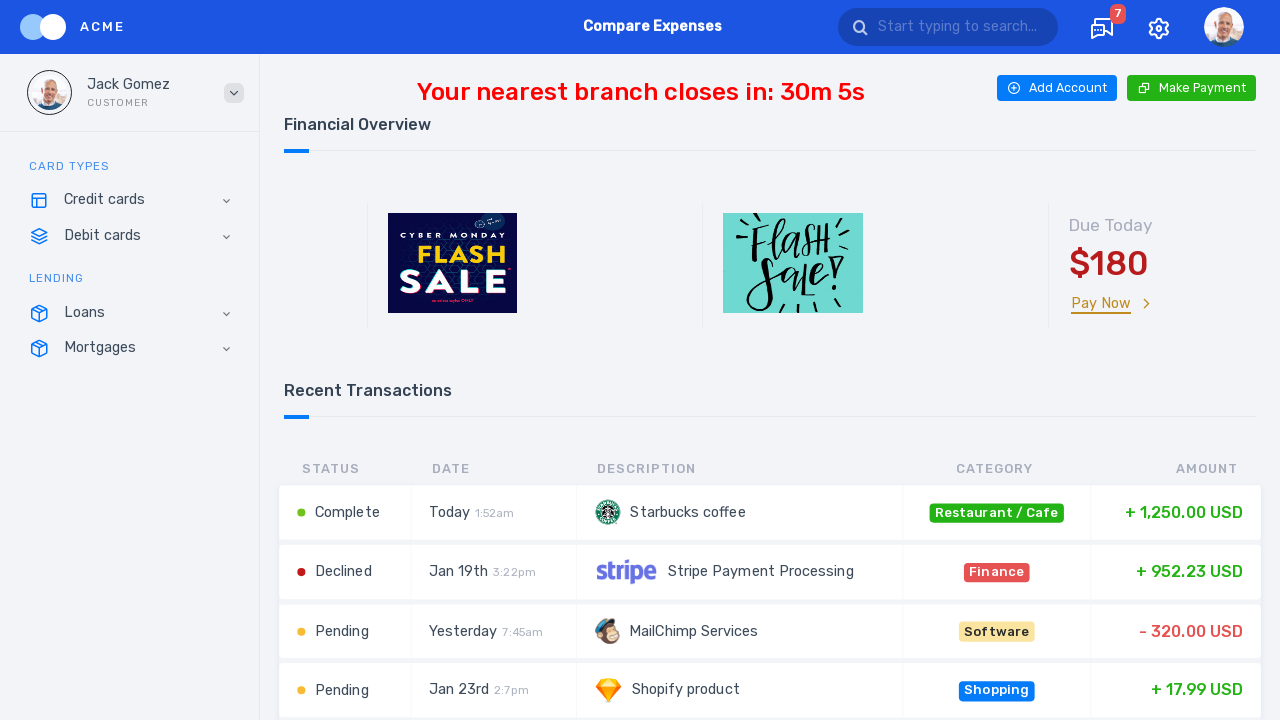

Retrieved src attribute from first dynamic ad image
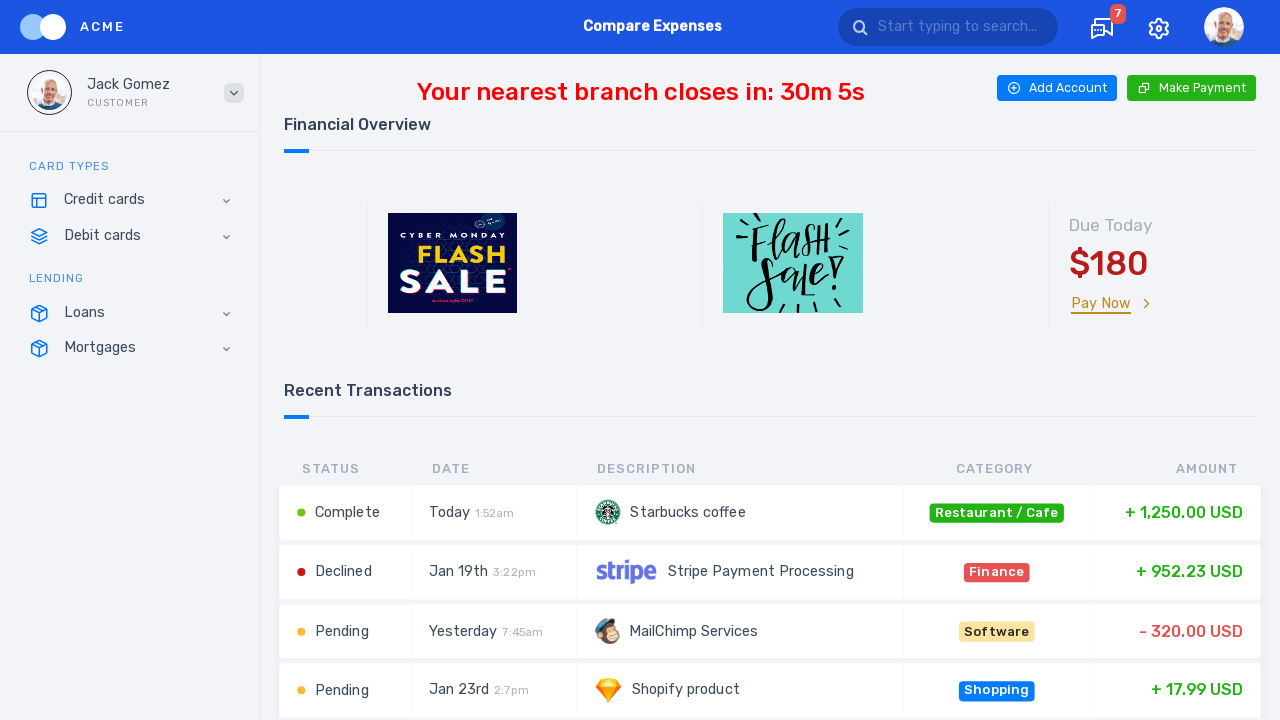

Verified first dynamic ad image is a GIF file
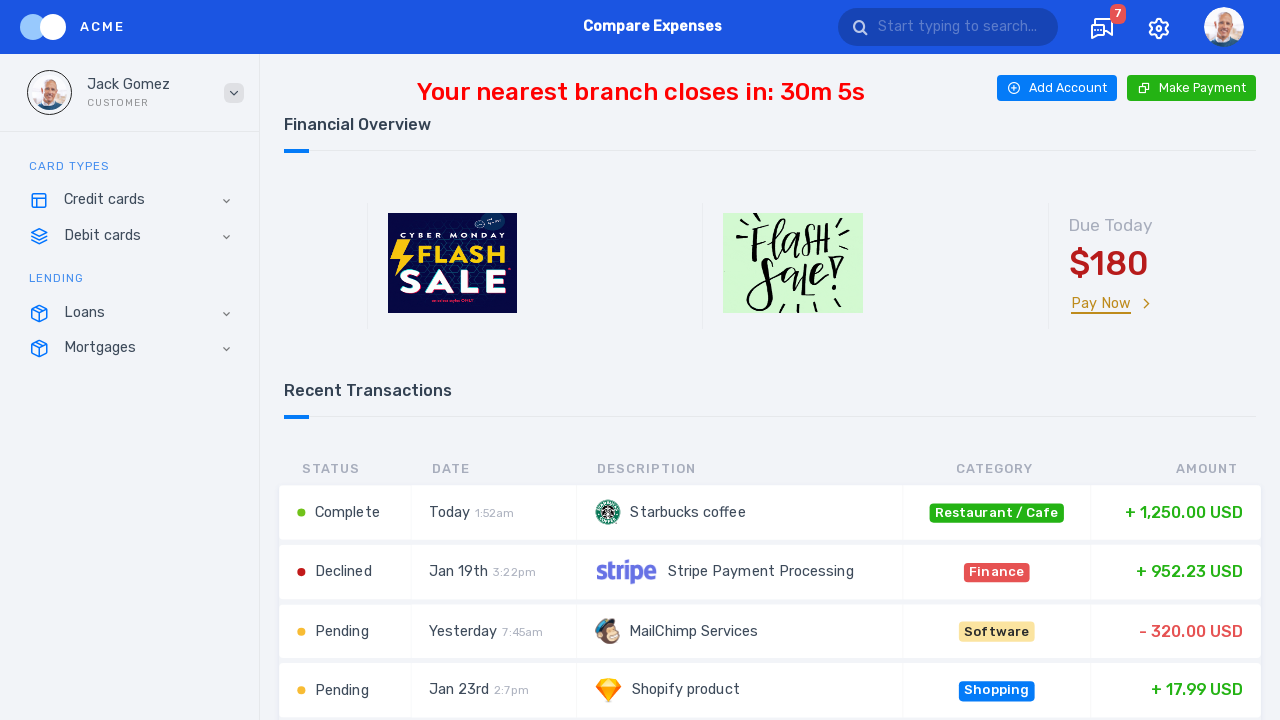

Verified second dynamic ad (#flashSale2) exists
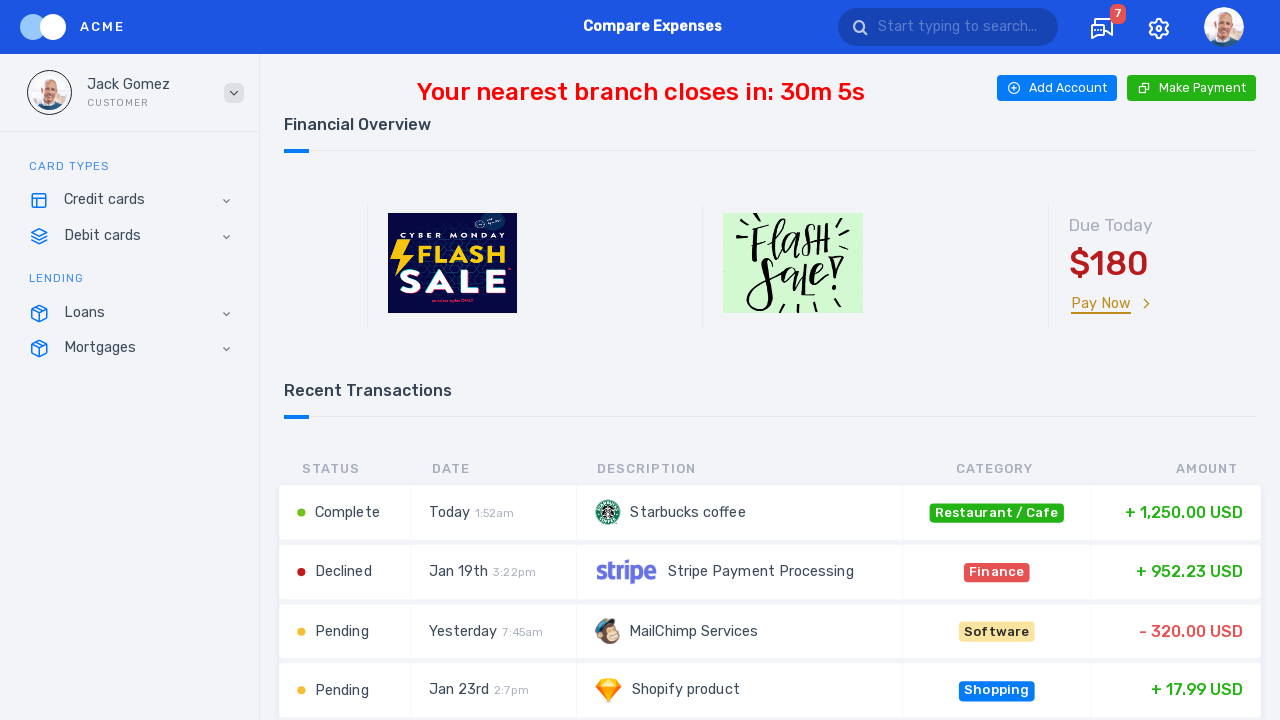

Verified second dynamic ad image element exists
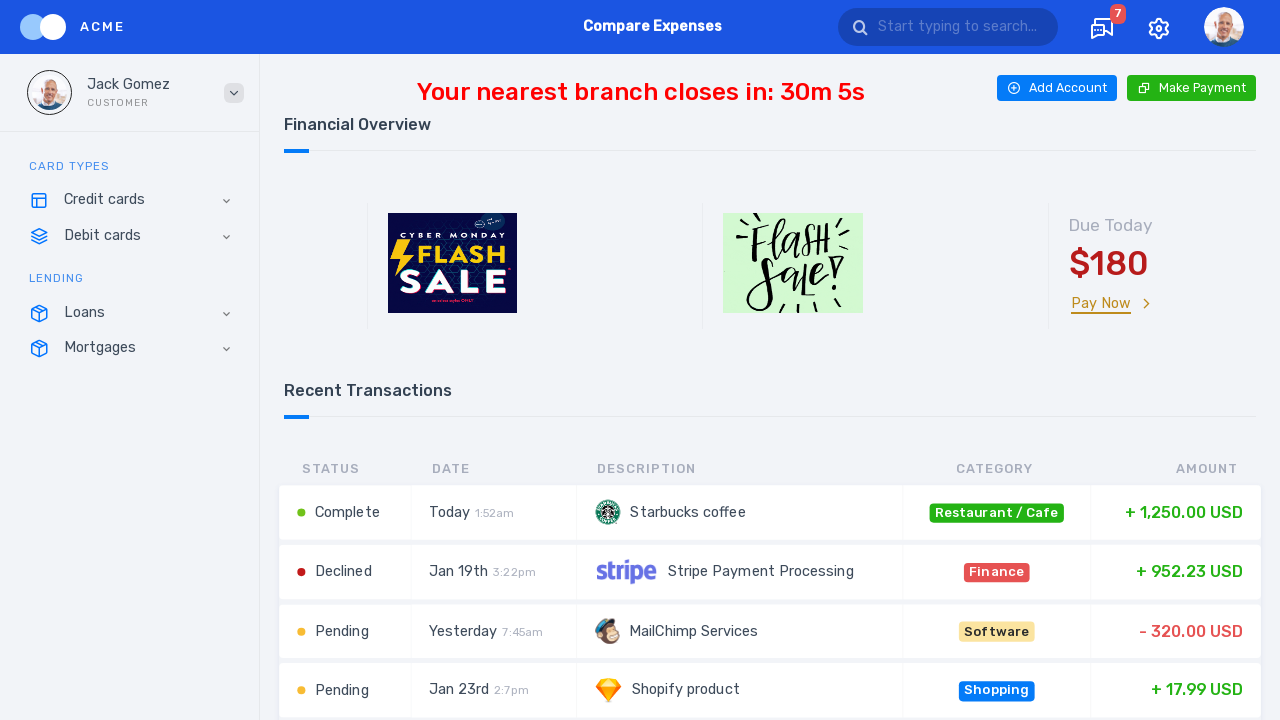

Retrieved src attribute from second dynamic ad image
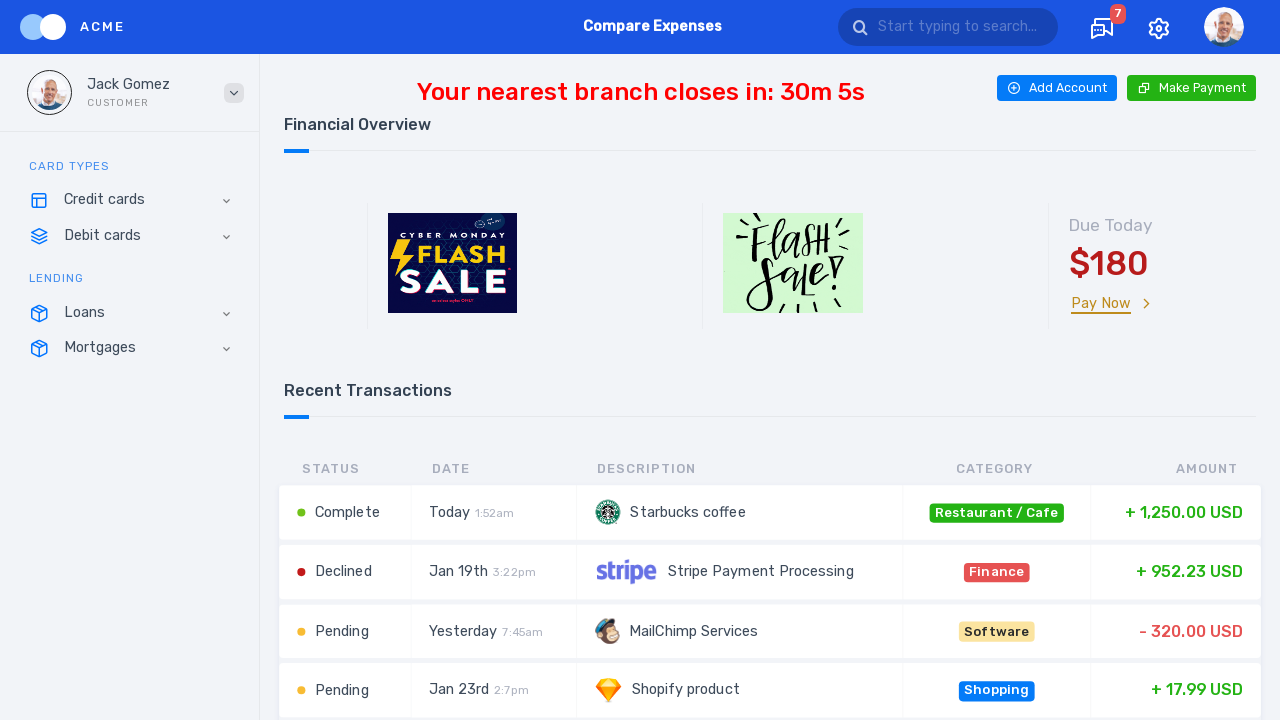

Verified second dynamic ad image is a GIF file
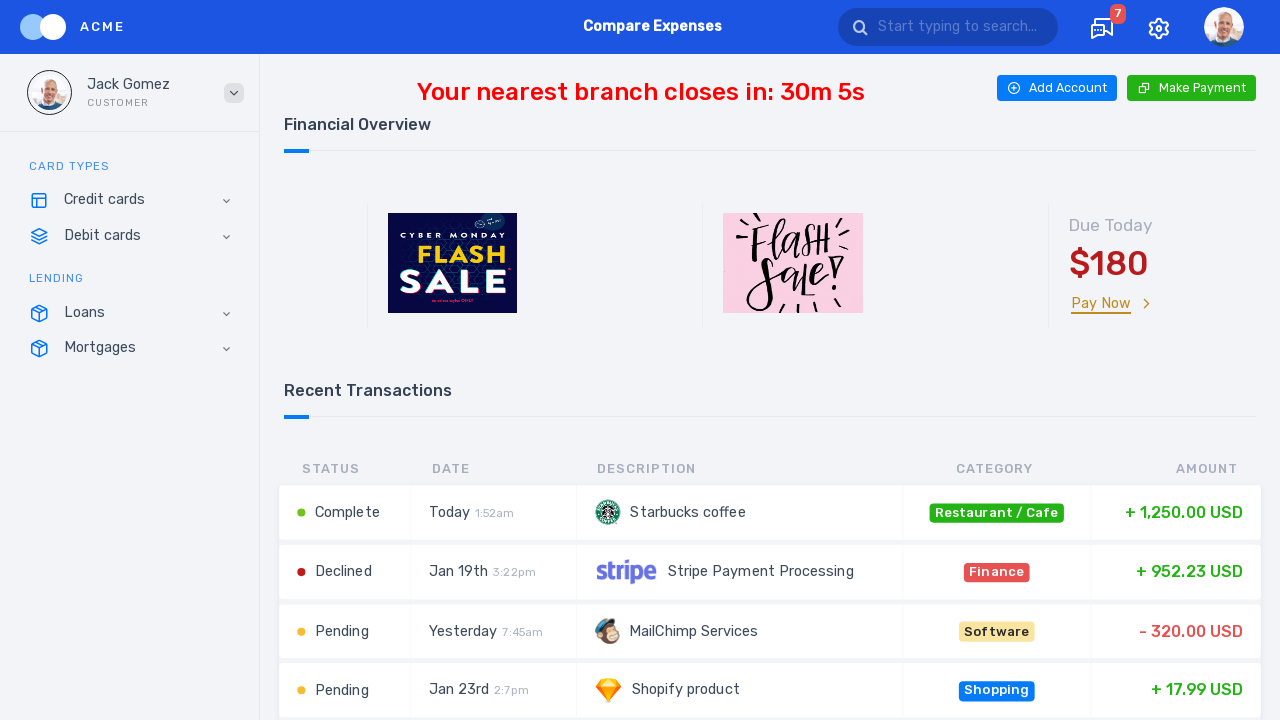

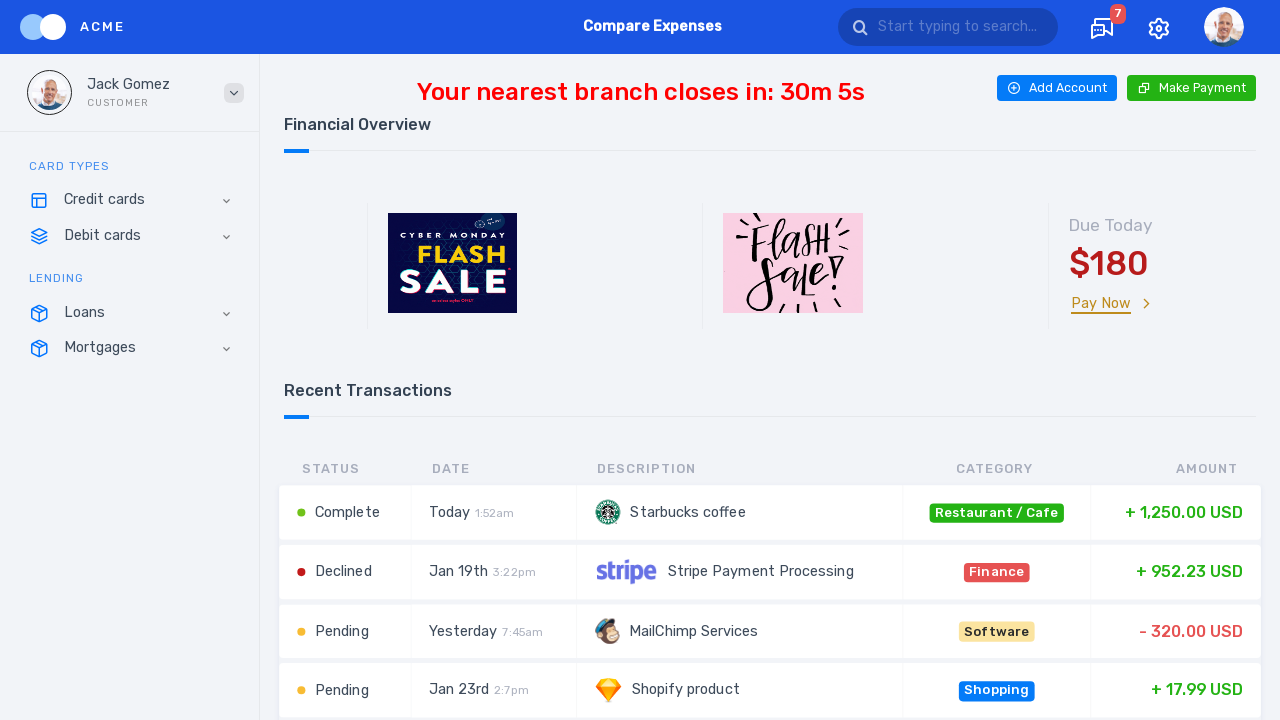